Tests a signup/contact form by filling in first name, last name, and email fields, then submitting the form

Starting URL: https://secure-retreat-92358.herokuapp.com/

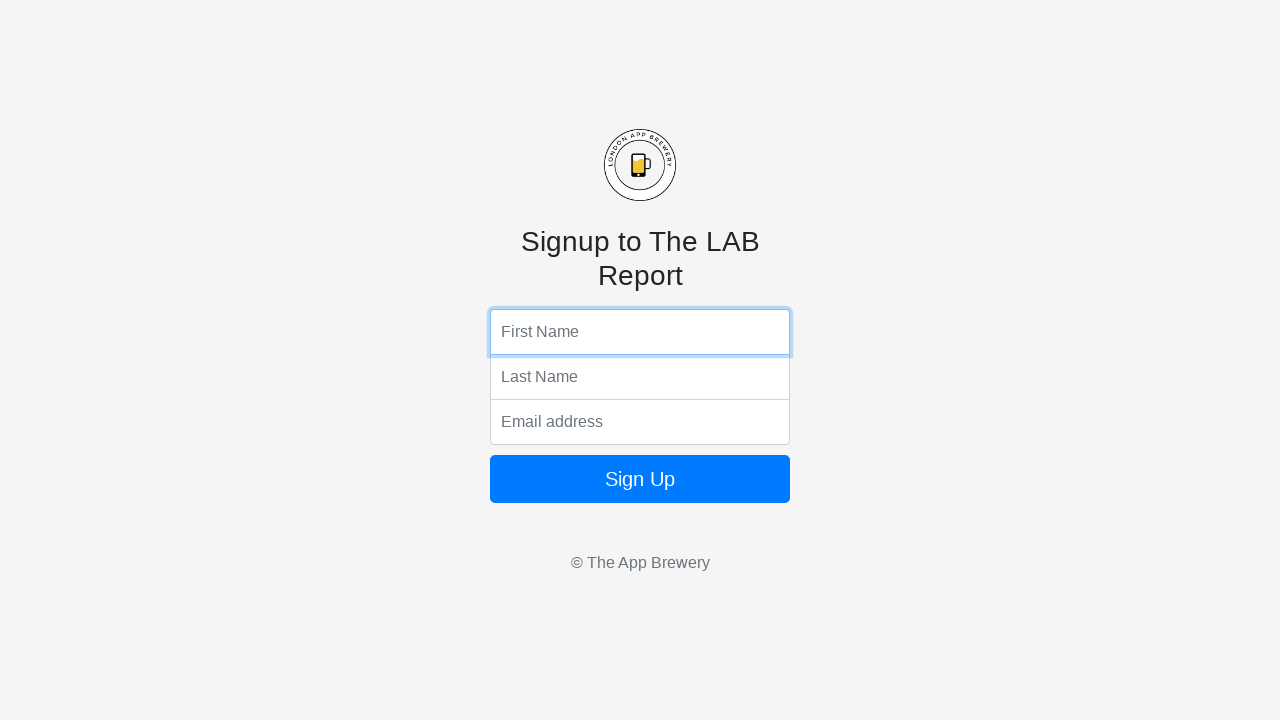

Filled first name field with 'John' on input[name='fName']
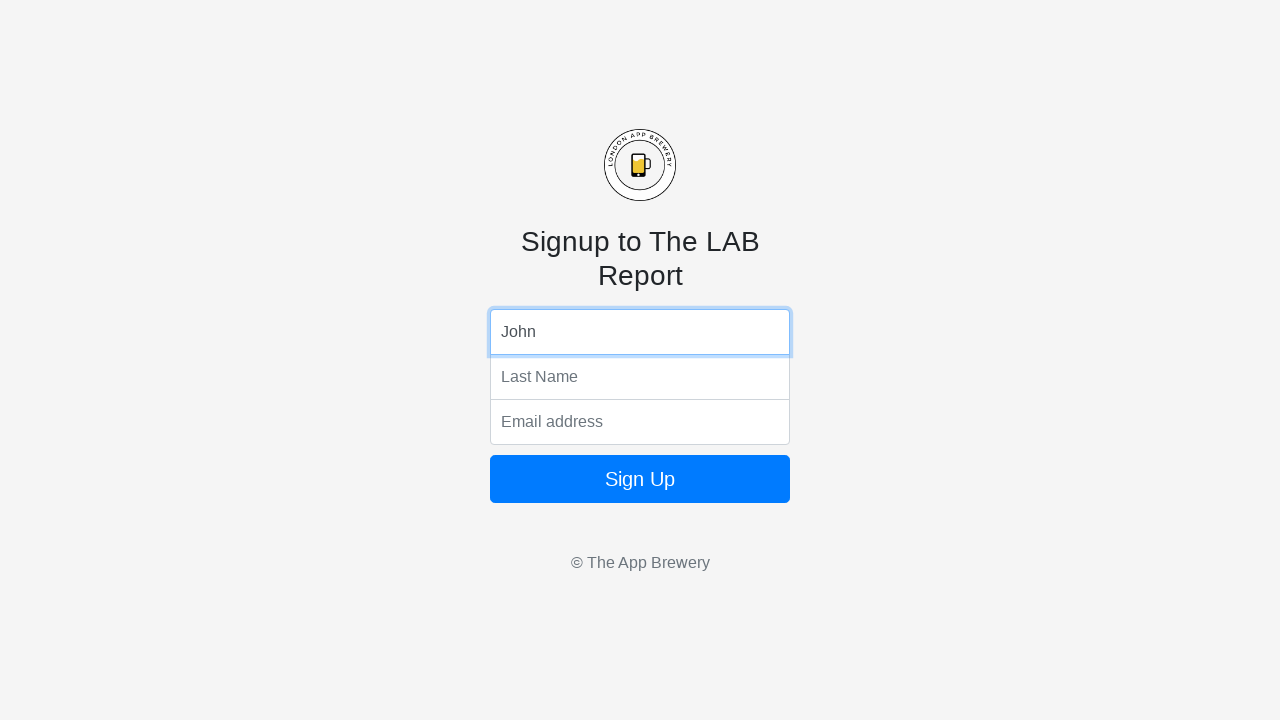

Filled last name field with 'Smith' on input[name='lName']
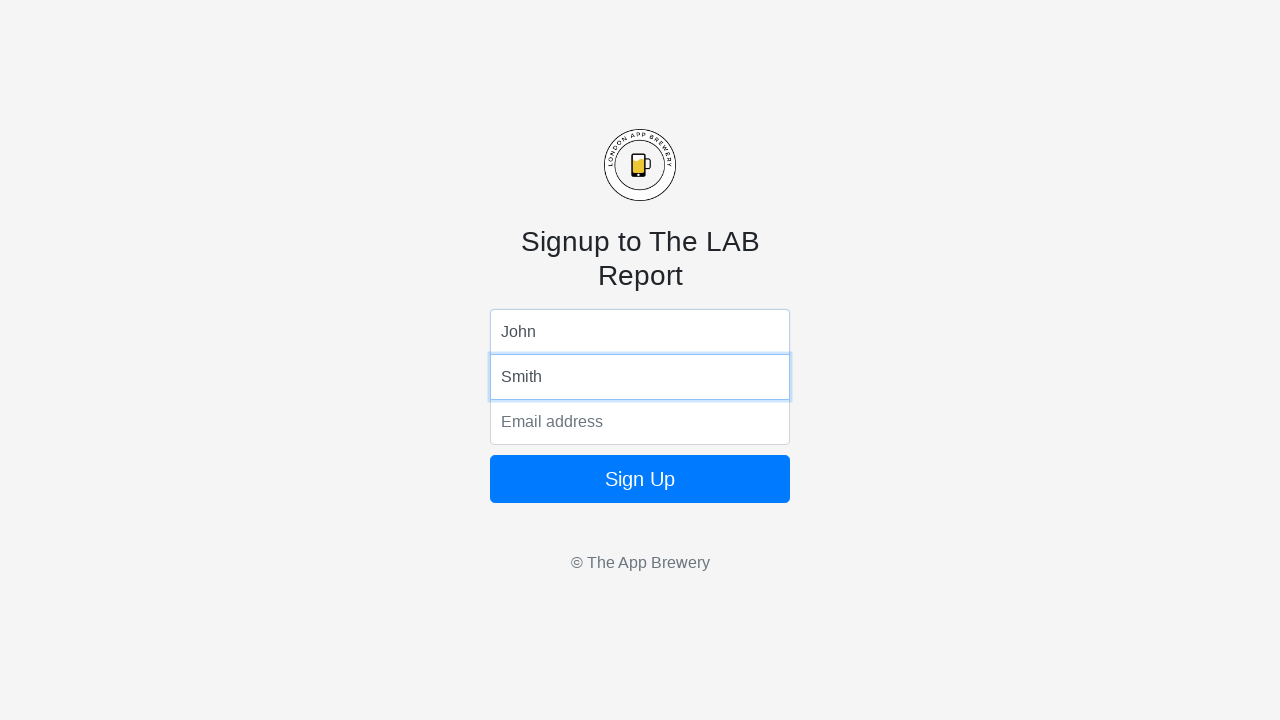

Filled email field with 'johnsmith@example.com' on input[name='email']
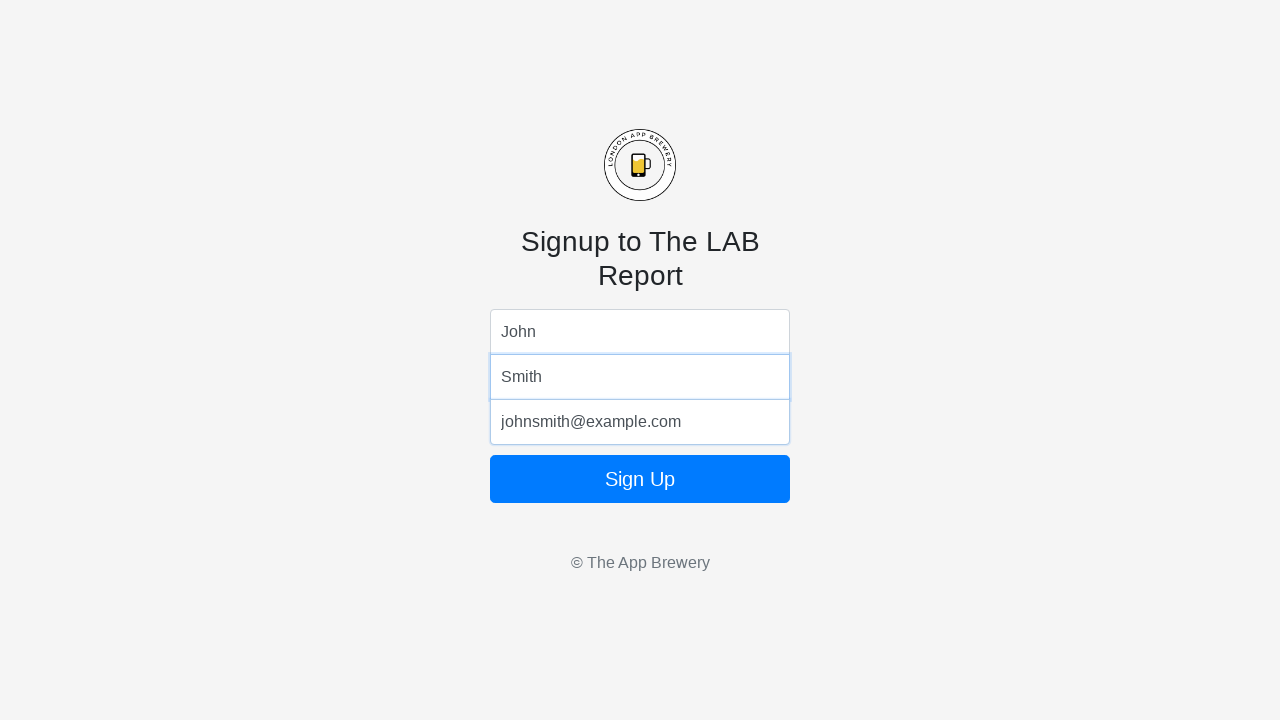

Clicked submit button to submit form at (640, 479) on button[type='submit']
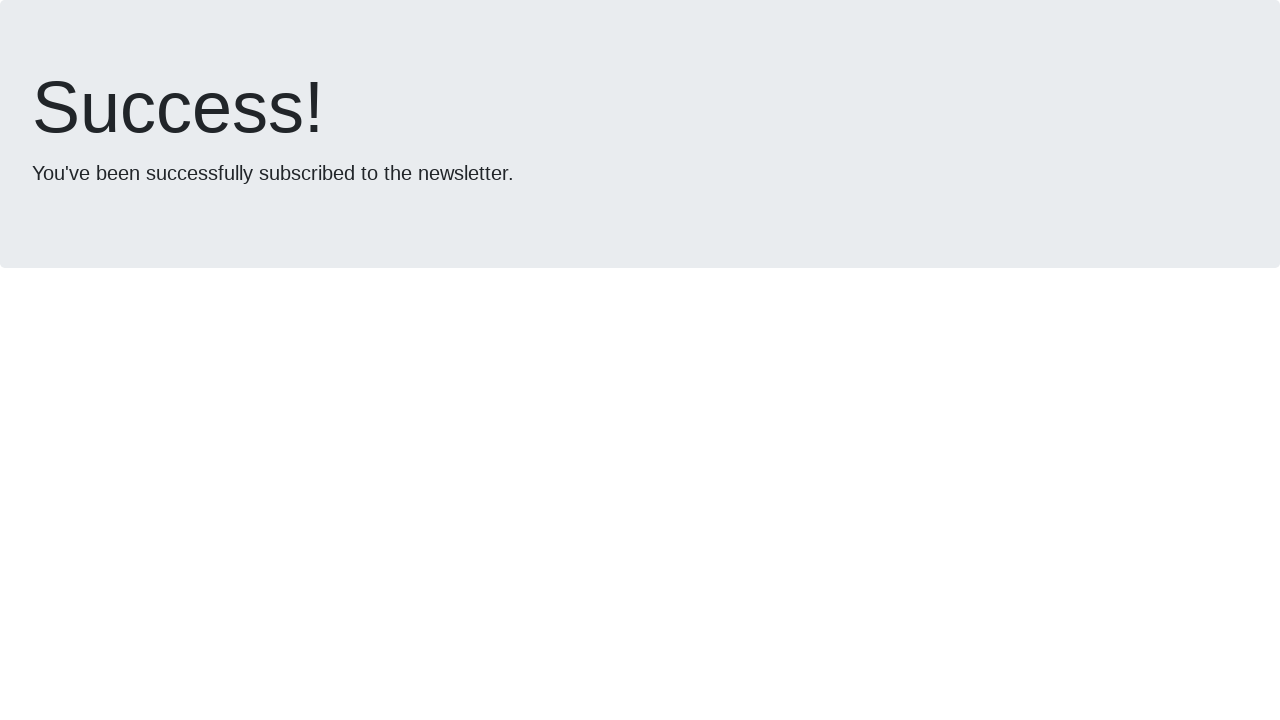

Waited 2 seconds for form submission to complete
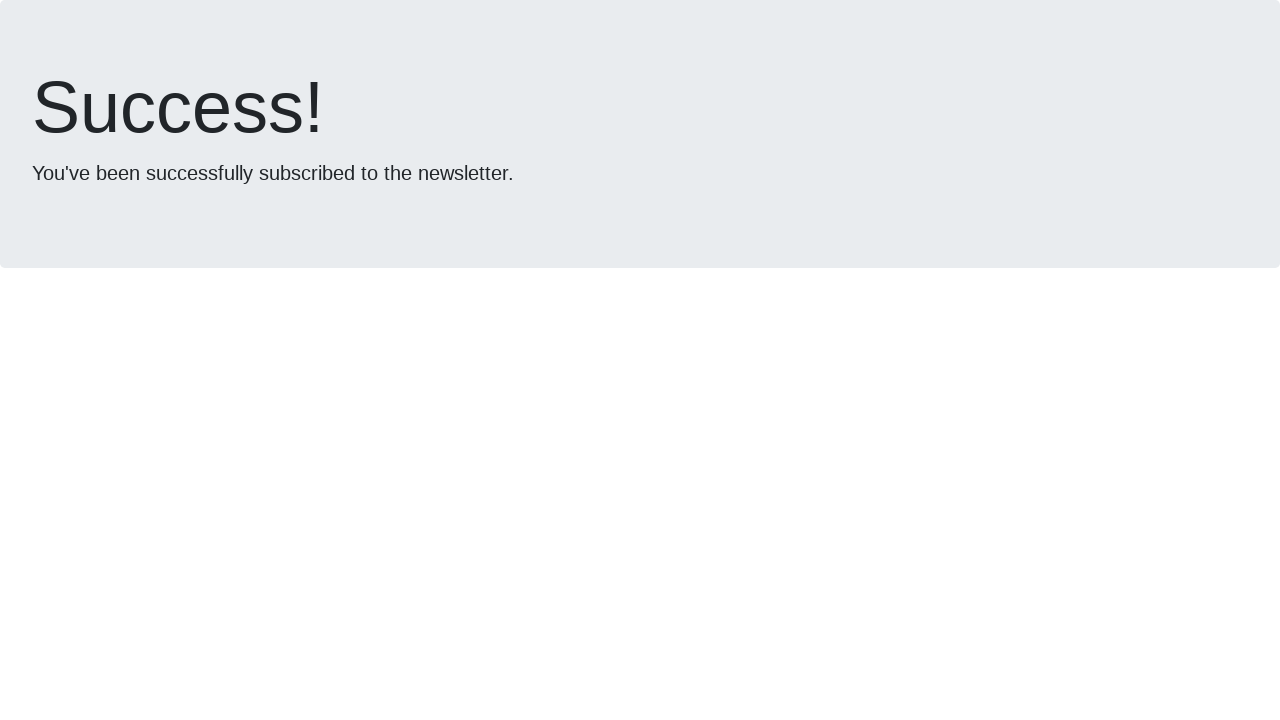

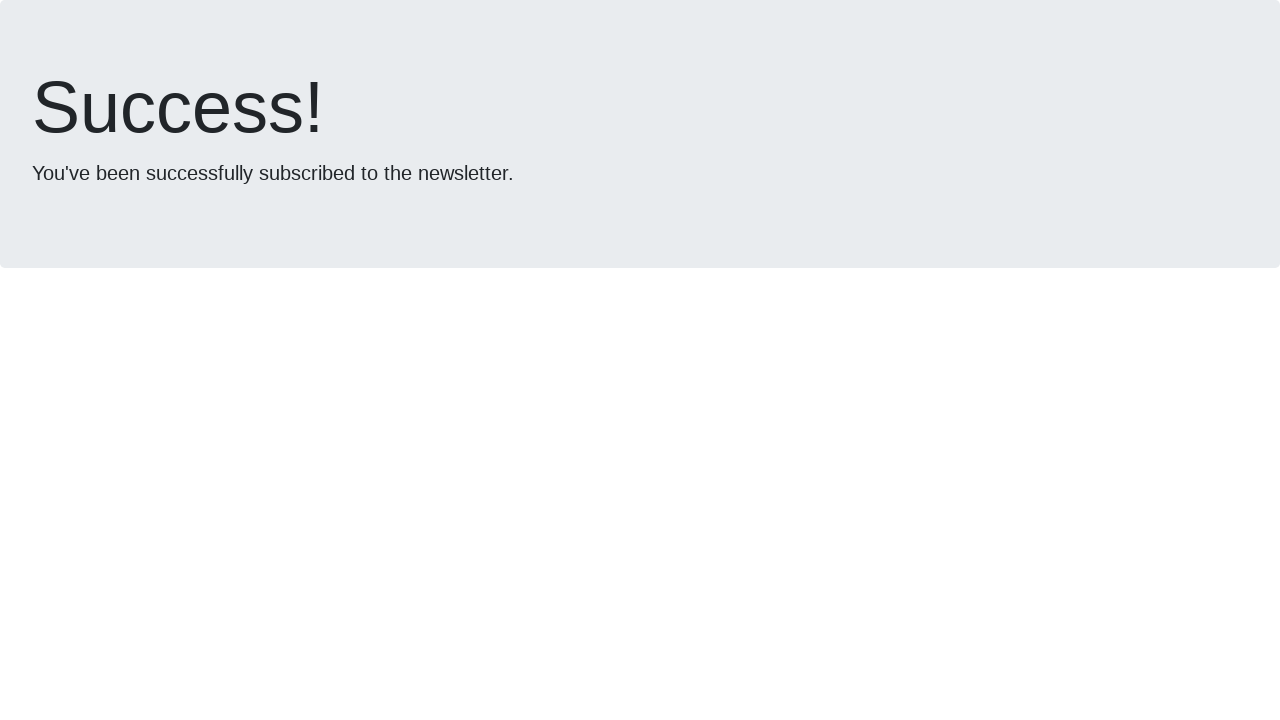